Tests responsive design by setting viewport to 479px width and verifying that the page content fits within that width without horizontal scrolling.

Starting URL: http://www.gilt.com/sale/men

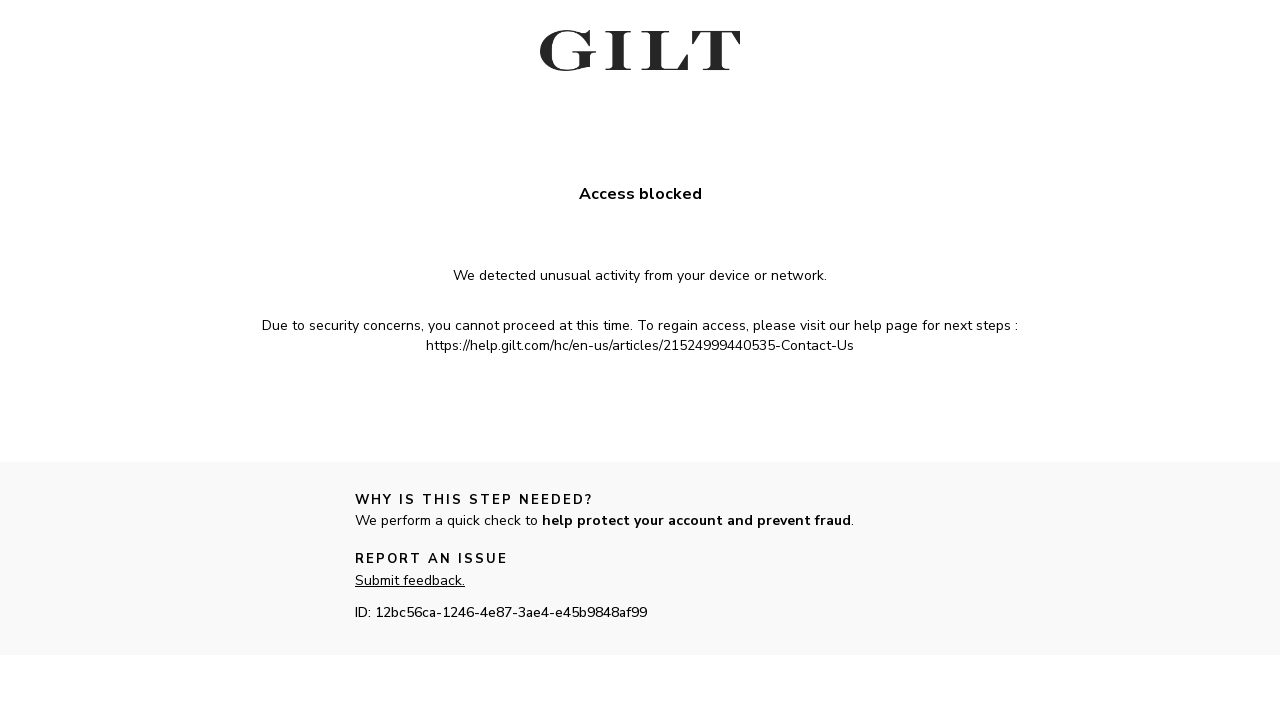

Set viewport to 479px width to test responsive design at mobile breakpoint
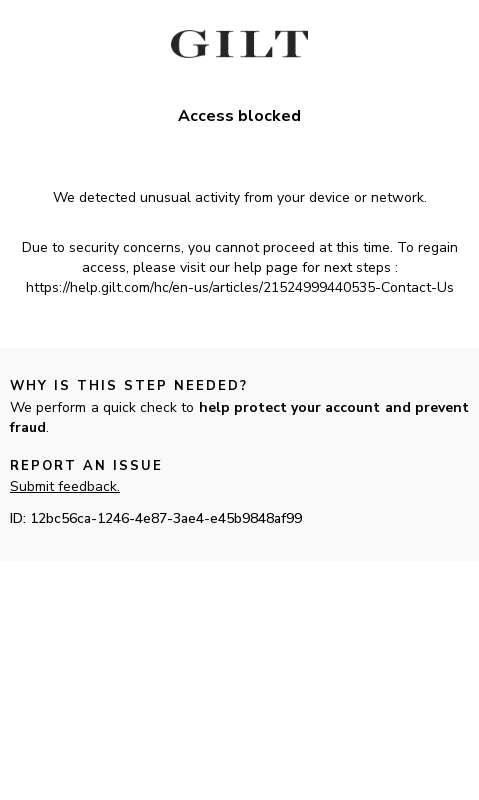

Reloaded page to apply responsive styles with new viewport
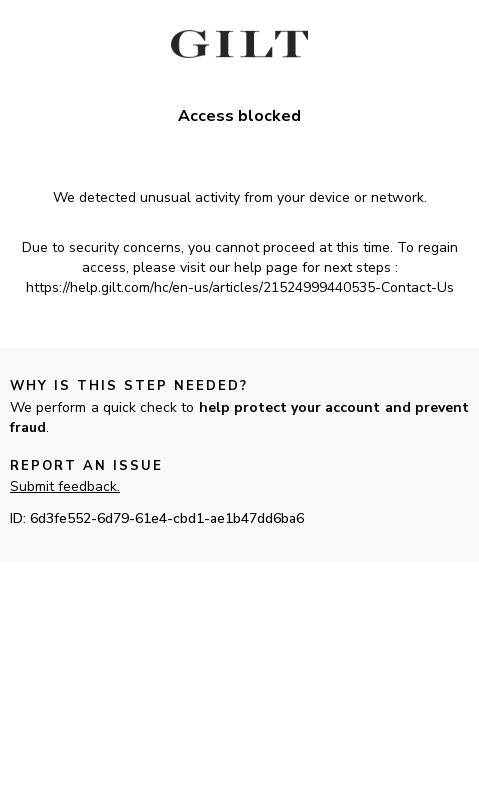

Waited for page to load (domcontentloaded)
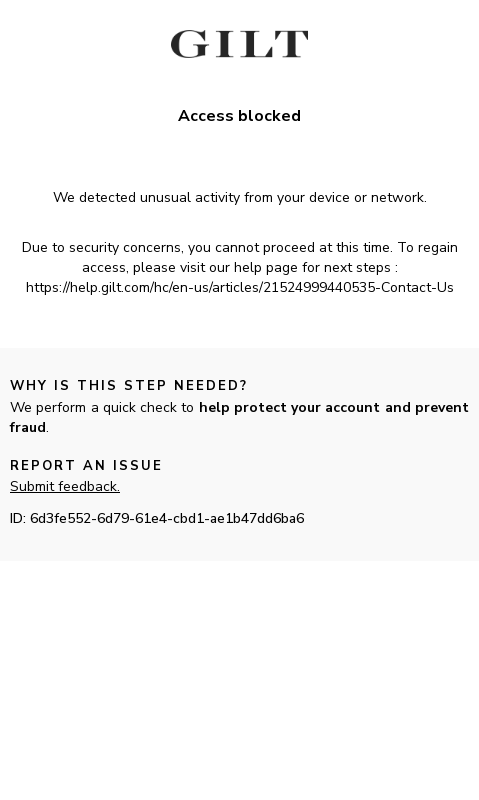

Evaluated page scrollWidth: 479px
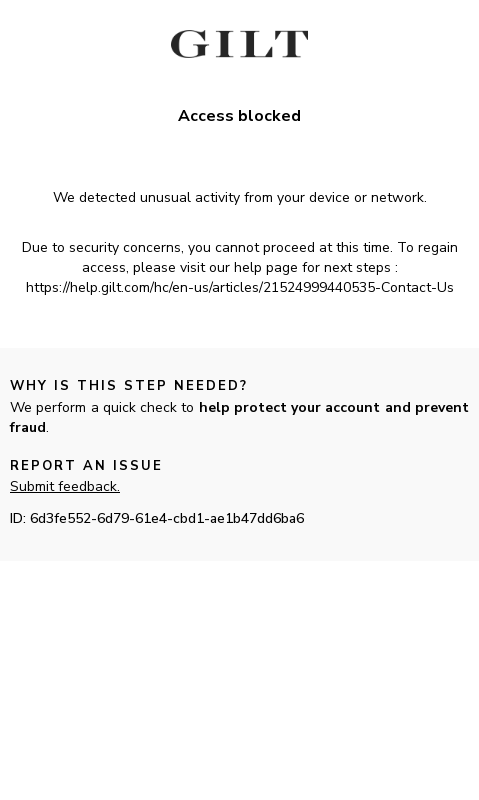

Verified page width fits within 479px limit without horizontal scrolling
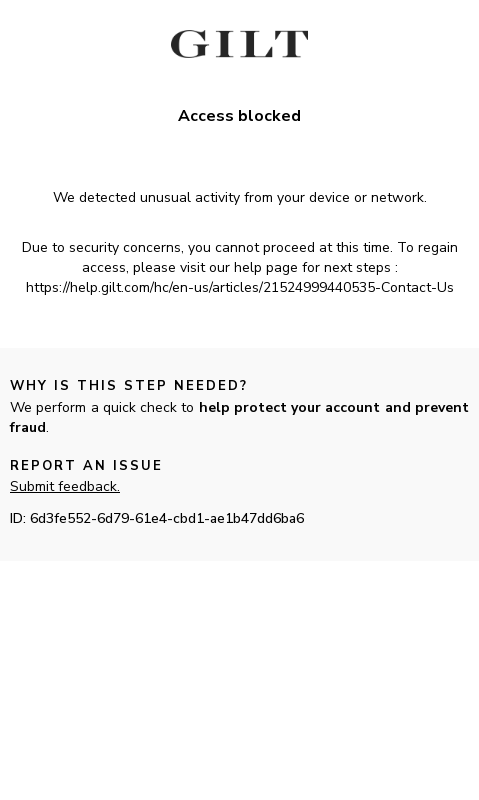

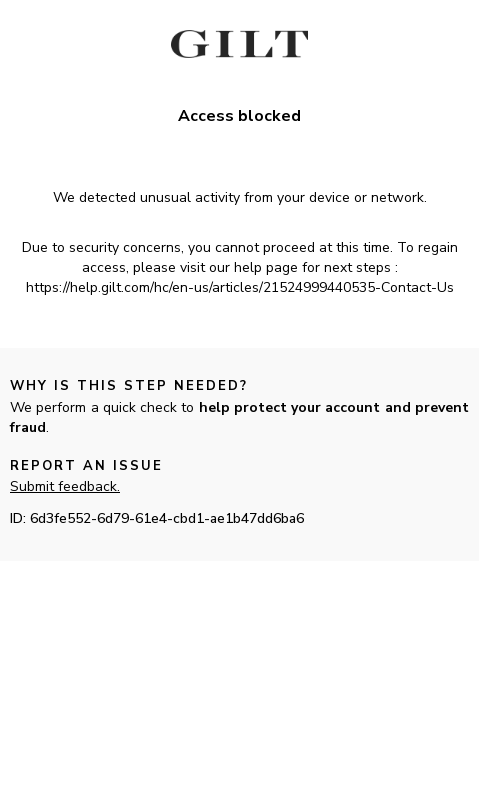